Tests the OrangeHRM demo site by navigating through the login page, clicking forgot password link, navigating back, and attempting to login with test credentials

Starting URL: https://opensource-demo.orangehrmlive.com/

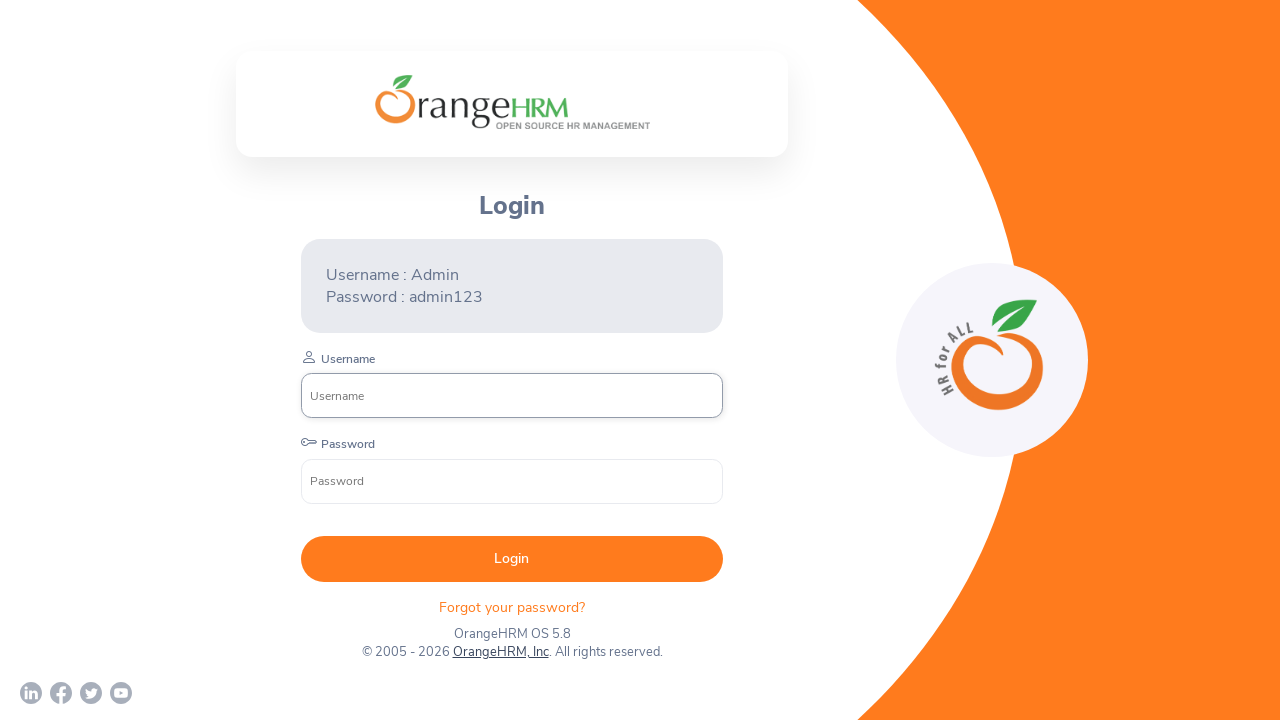

Clicked 'Forgot your password?' link at (512, 607) on .orangehrm-login-forgot-header
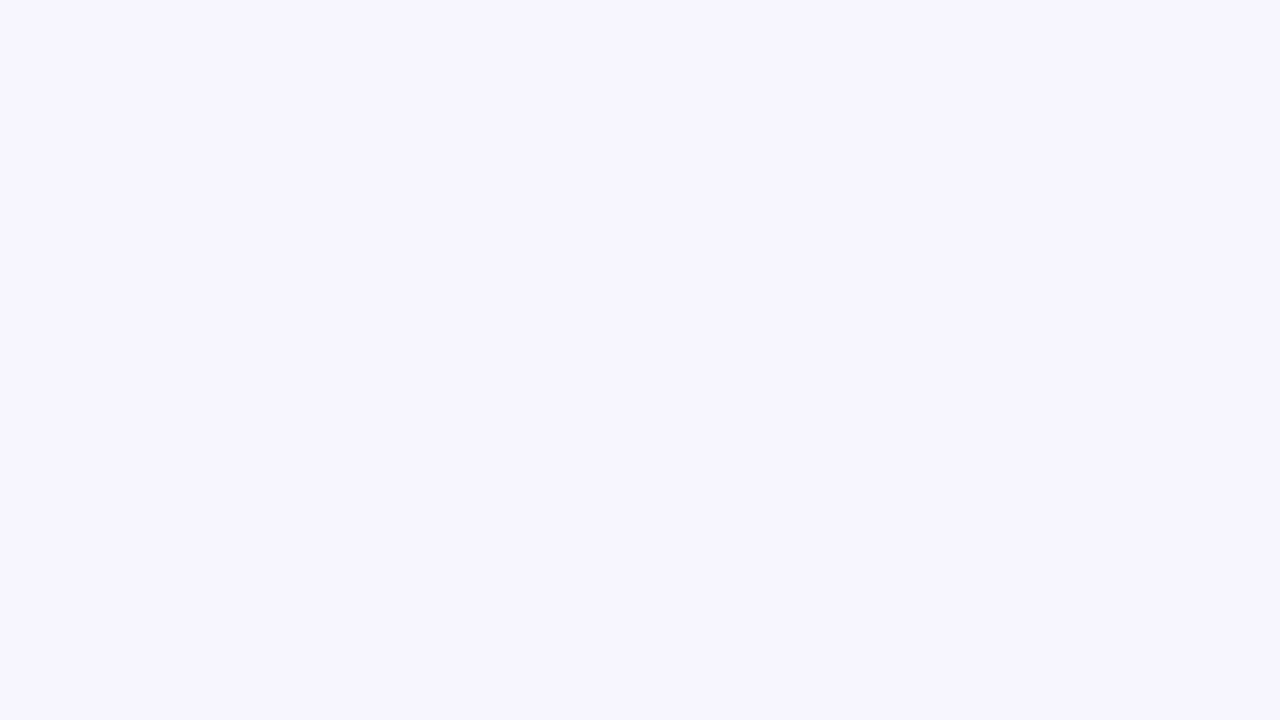

Navigated back to the login page
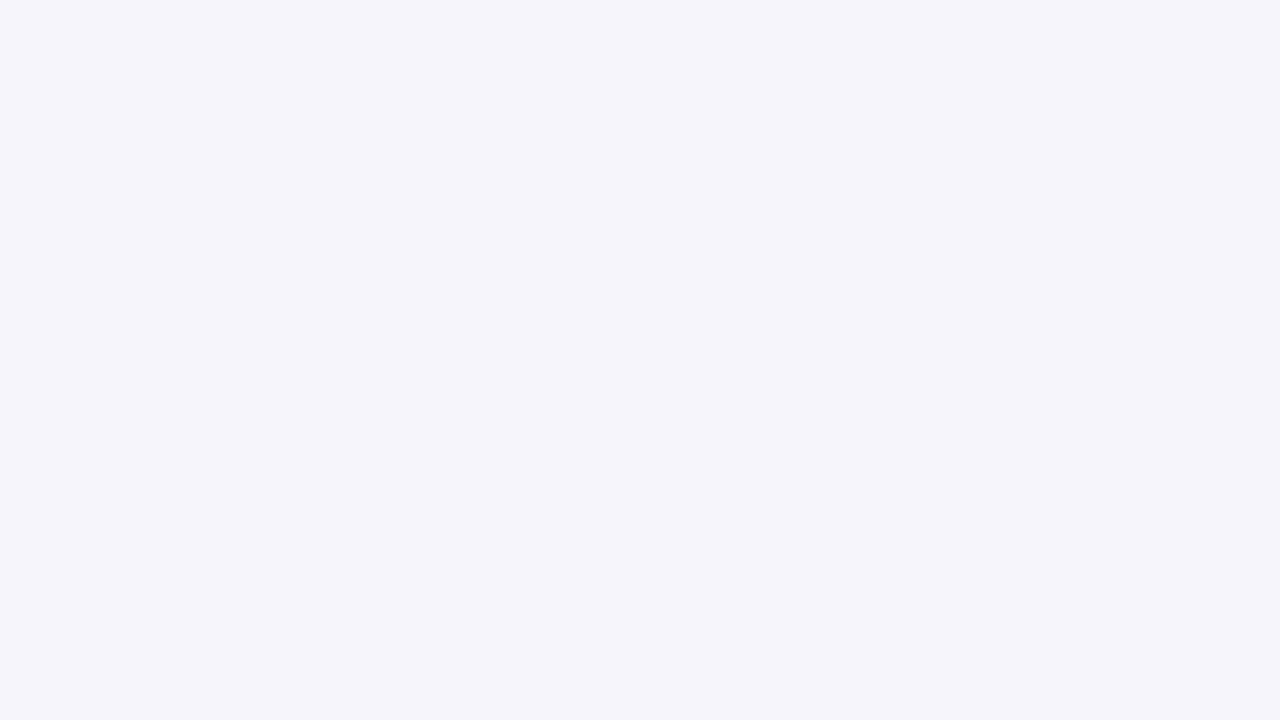

Refreshed the page
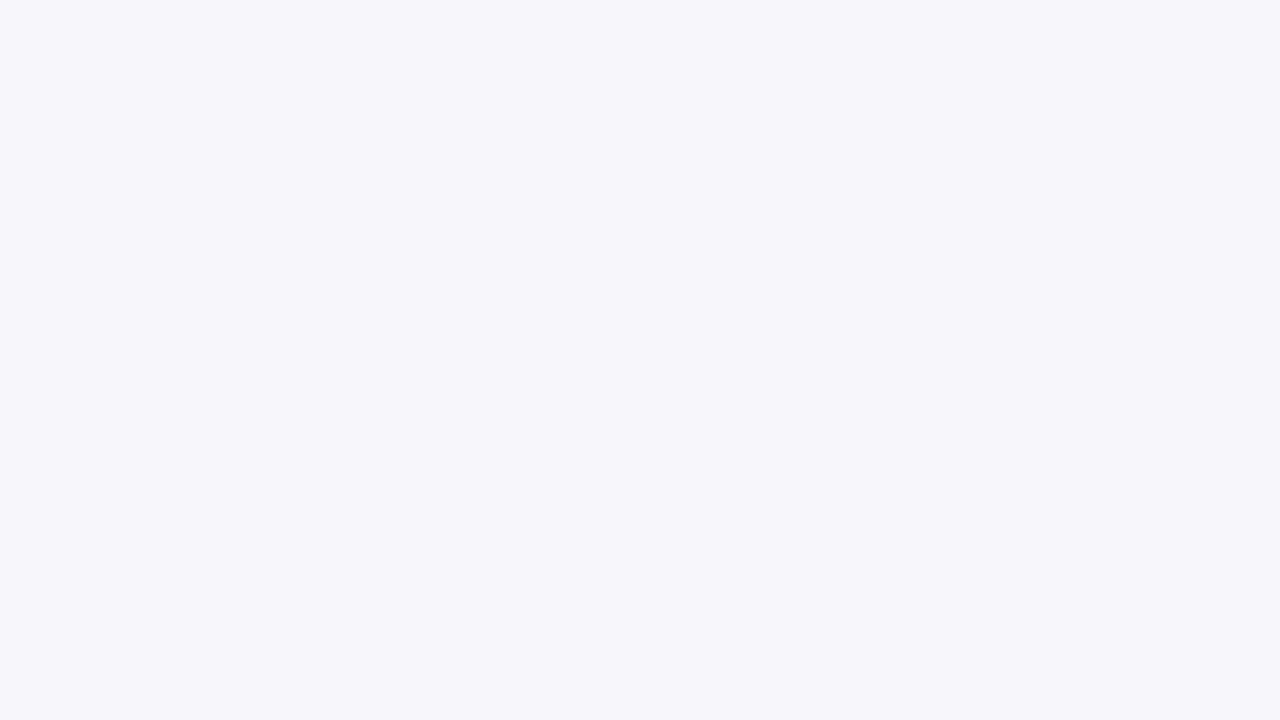

Entered username 'testuser456@gmail.com' in username field on input[name='username']
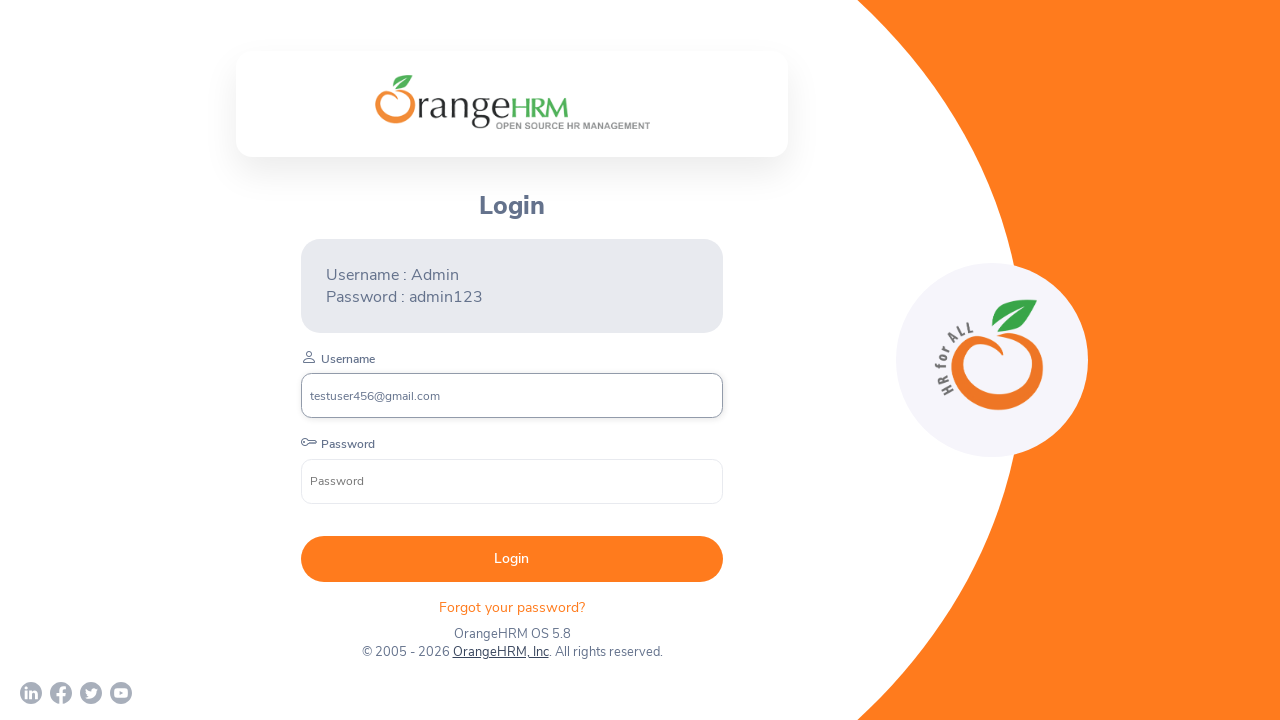

Entered password in password field on input[name='password']
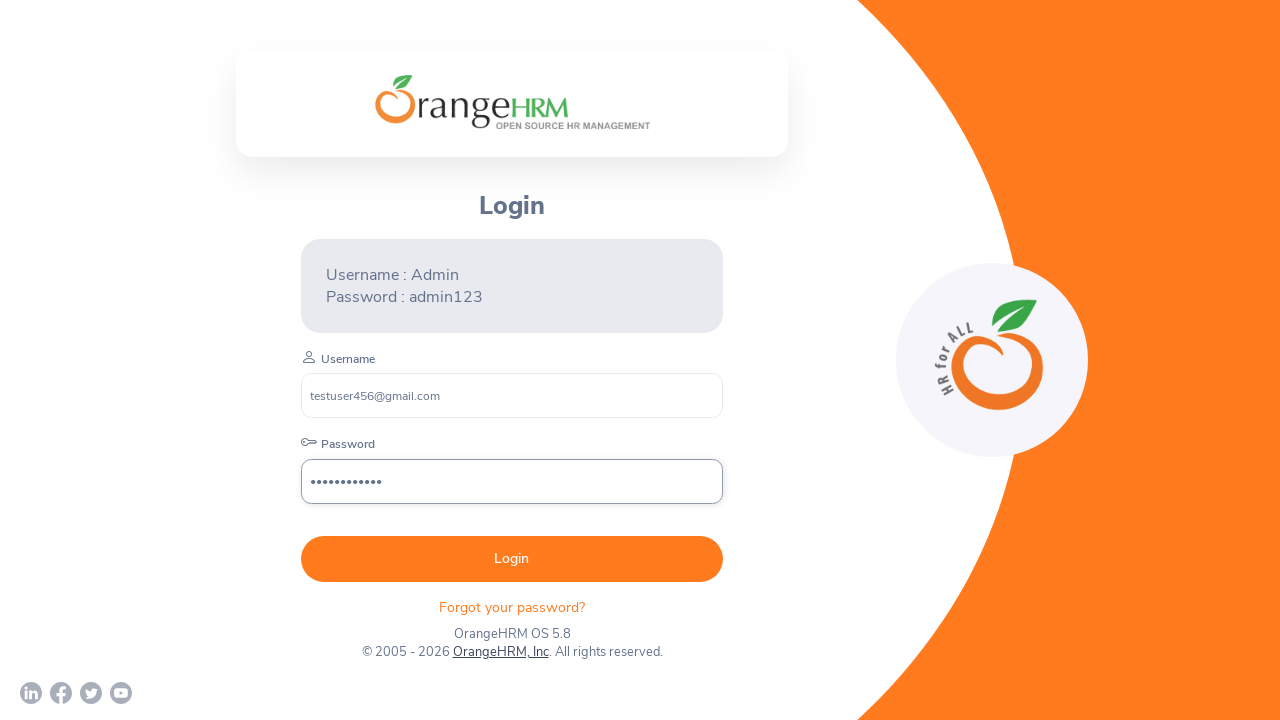

Clicked the Login button to attempt authentication at (512, 559) on .orangehrm-login-button
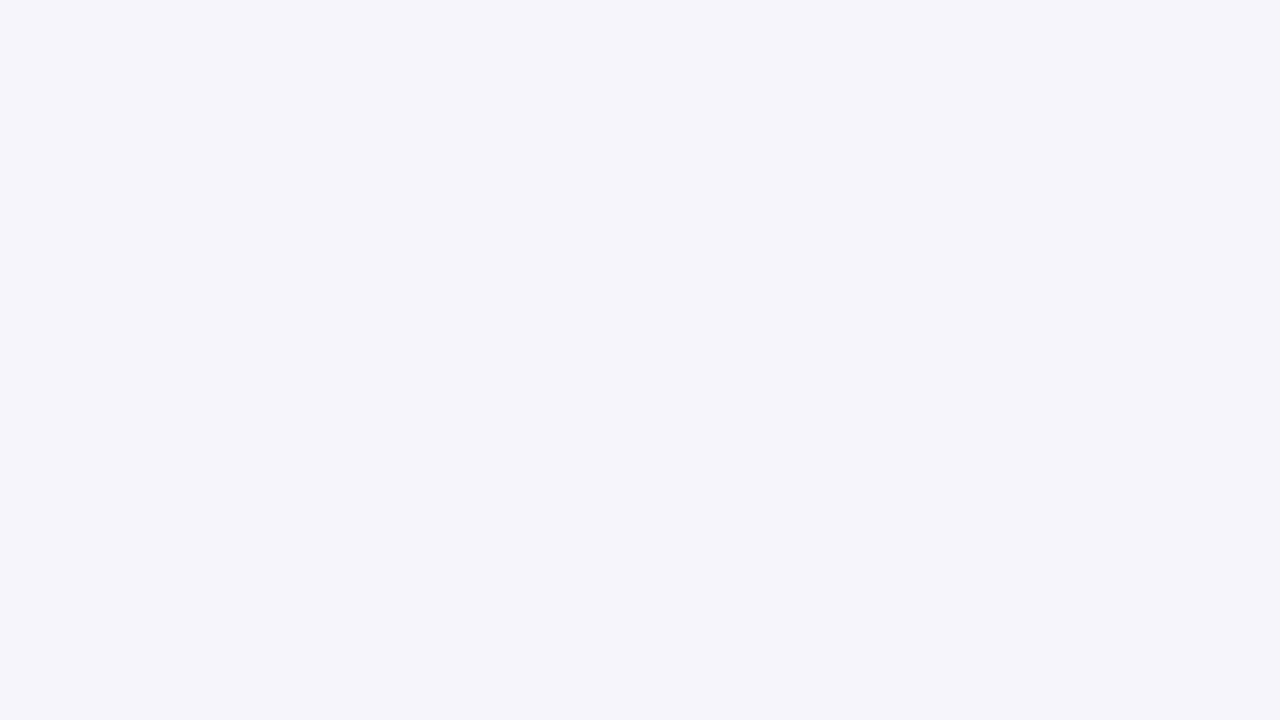

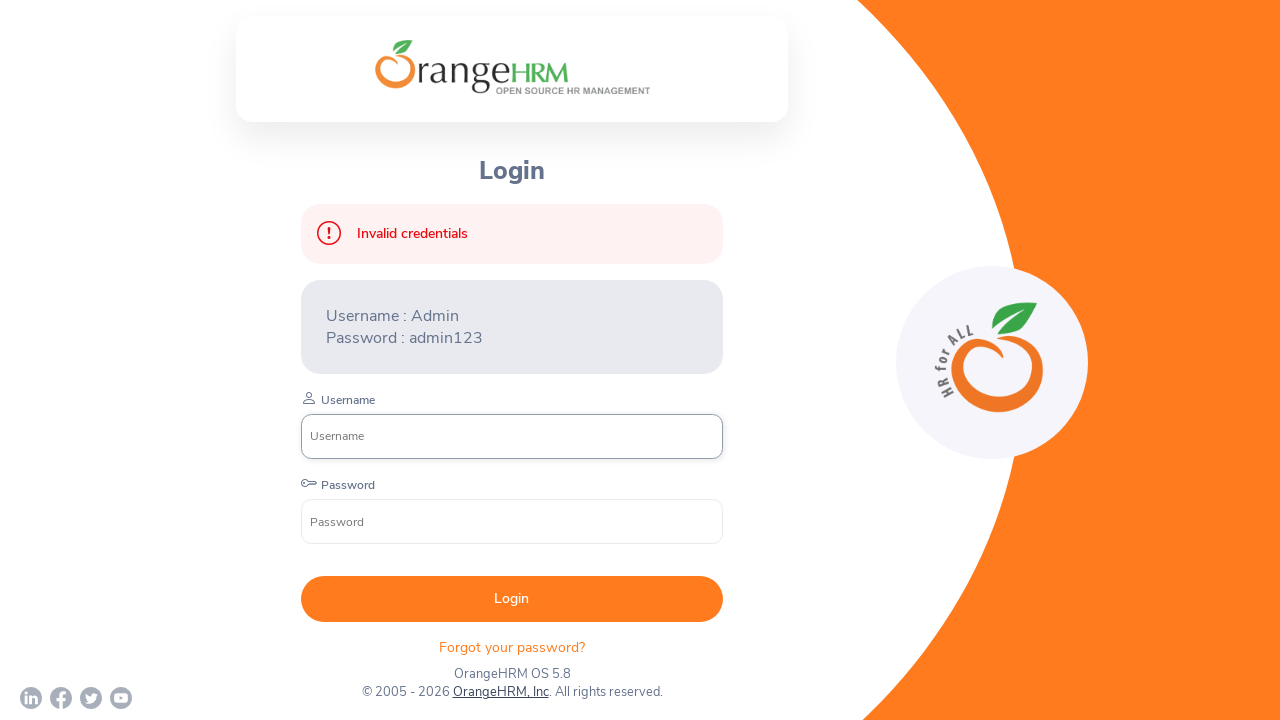